Tests click and hold functionality to select multiple consecutive items in a list by clicking on the first item, holding, dragging to the last item, and releasing

Starting URL: https://automationfc.github.io/jquery-selectable/

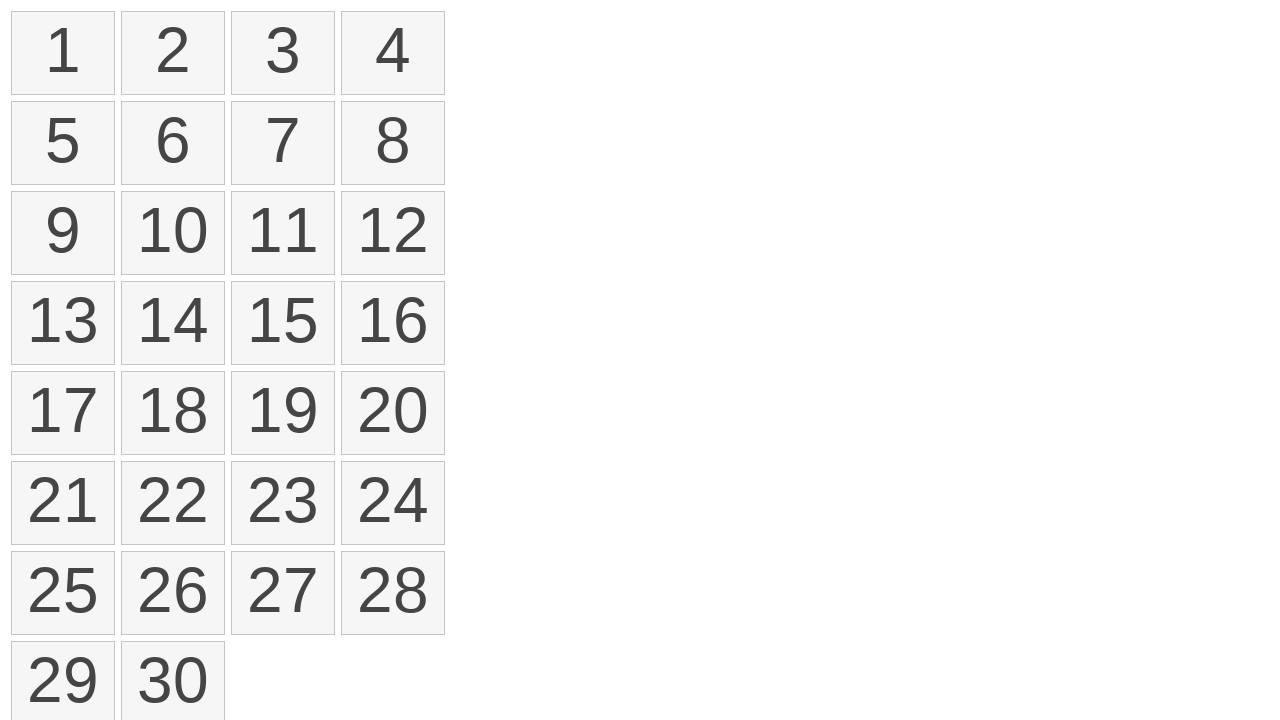

Retrieved all selectable list items from the page
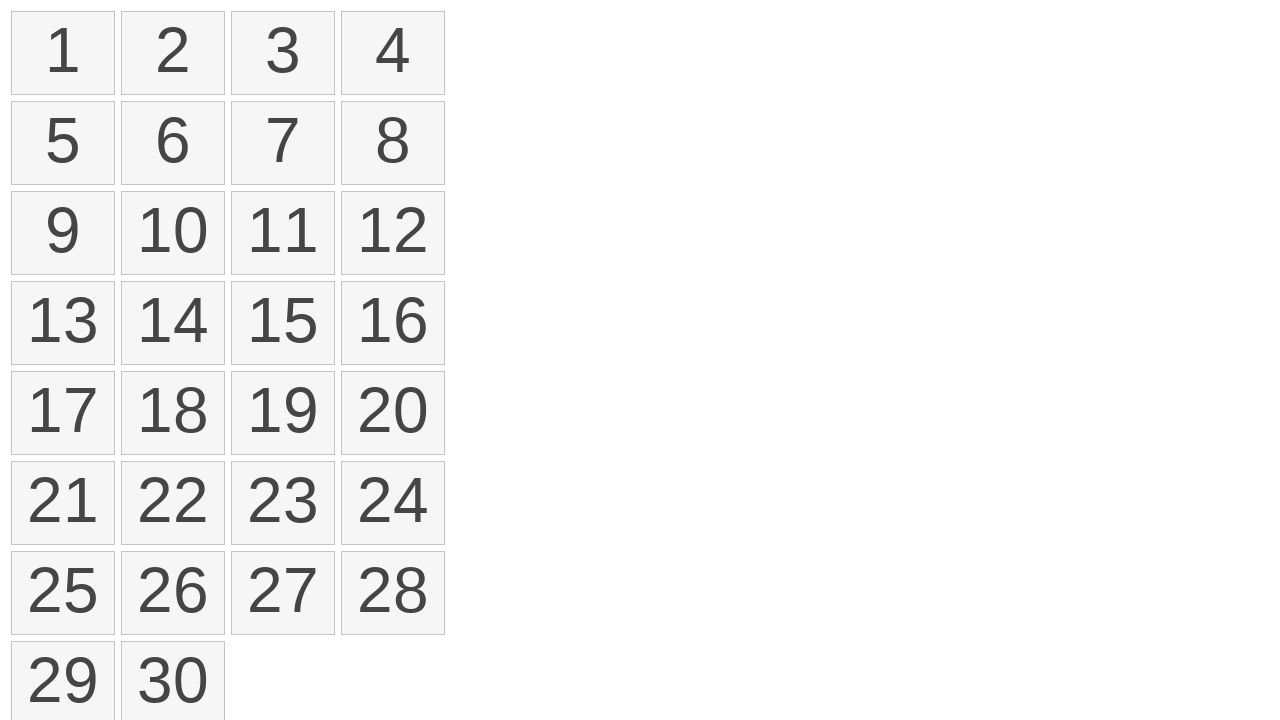

Hovered over the first item in the selectable list at (63, 53) on ol#selectable>li >> nth=0
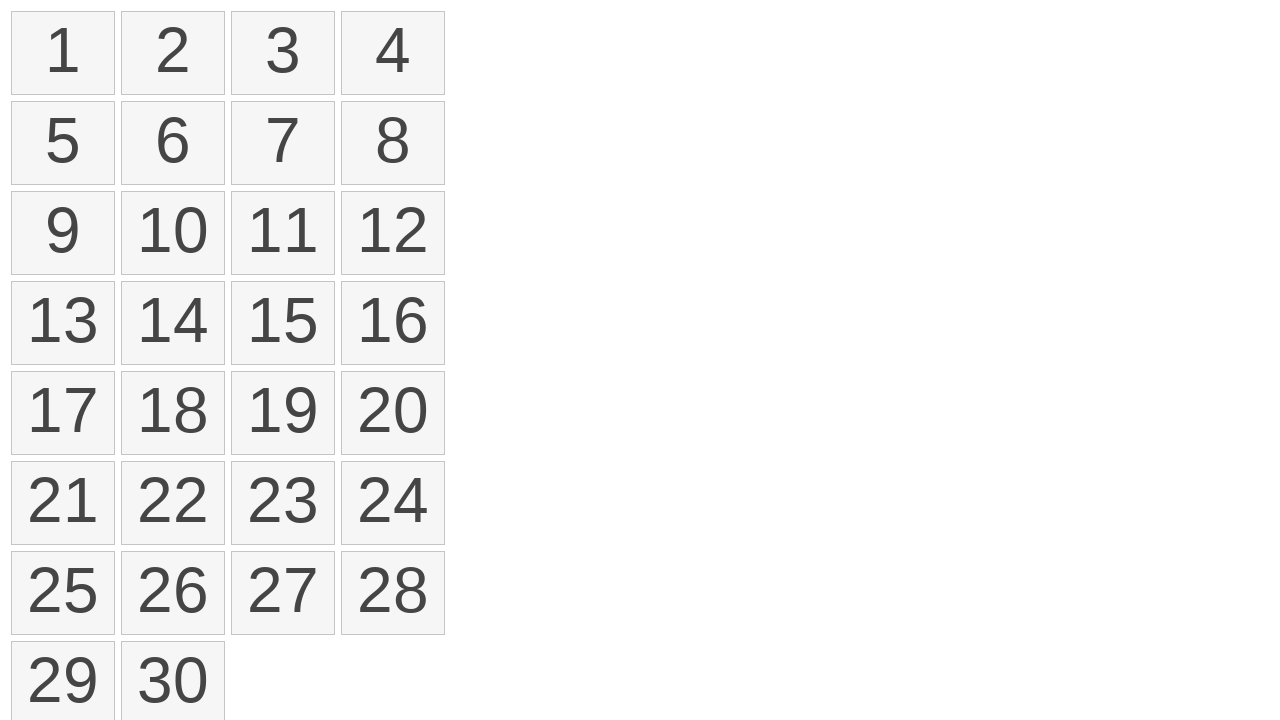

Pressed and held the mouse button down on the first item at (63, 53)
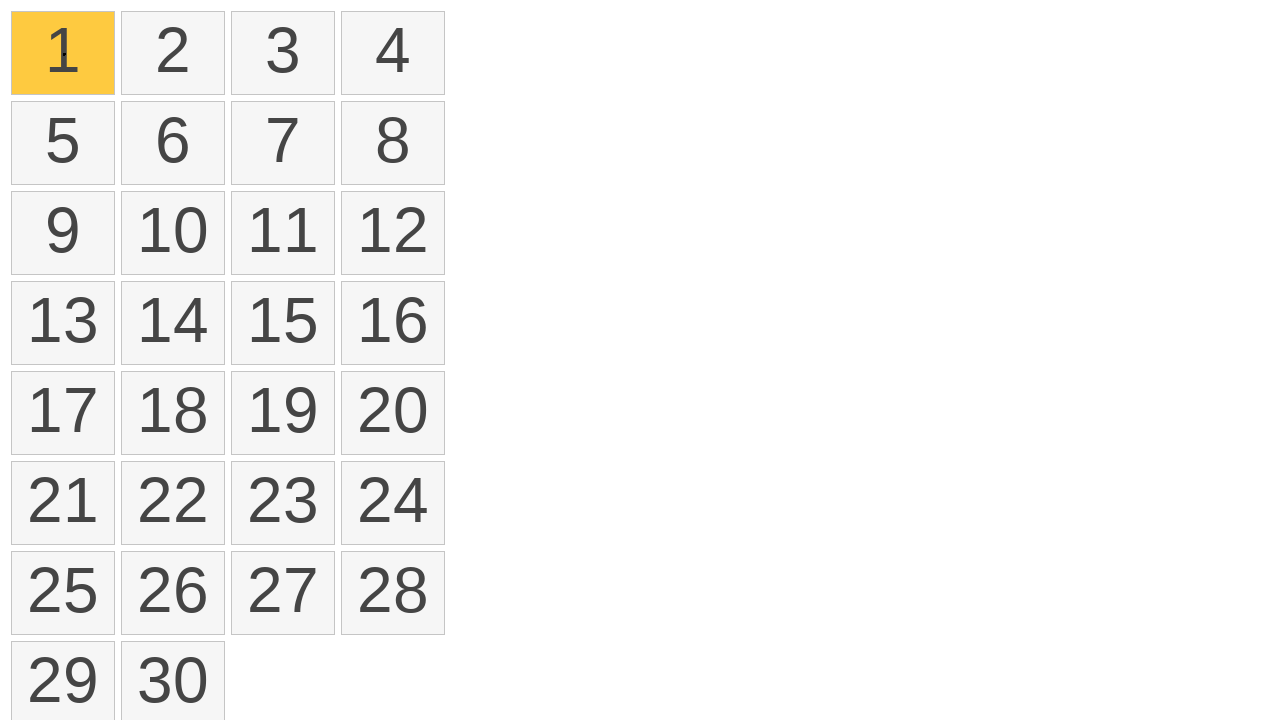

Dragged mouse to the 8th item in the list while holding button down at (393, 143) on ol#selectable>li >> nth=7
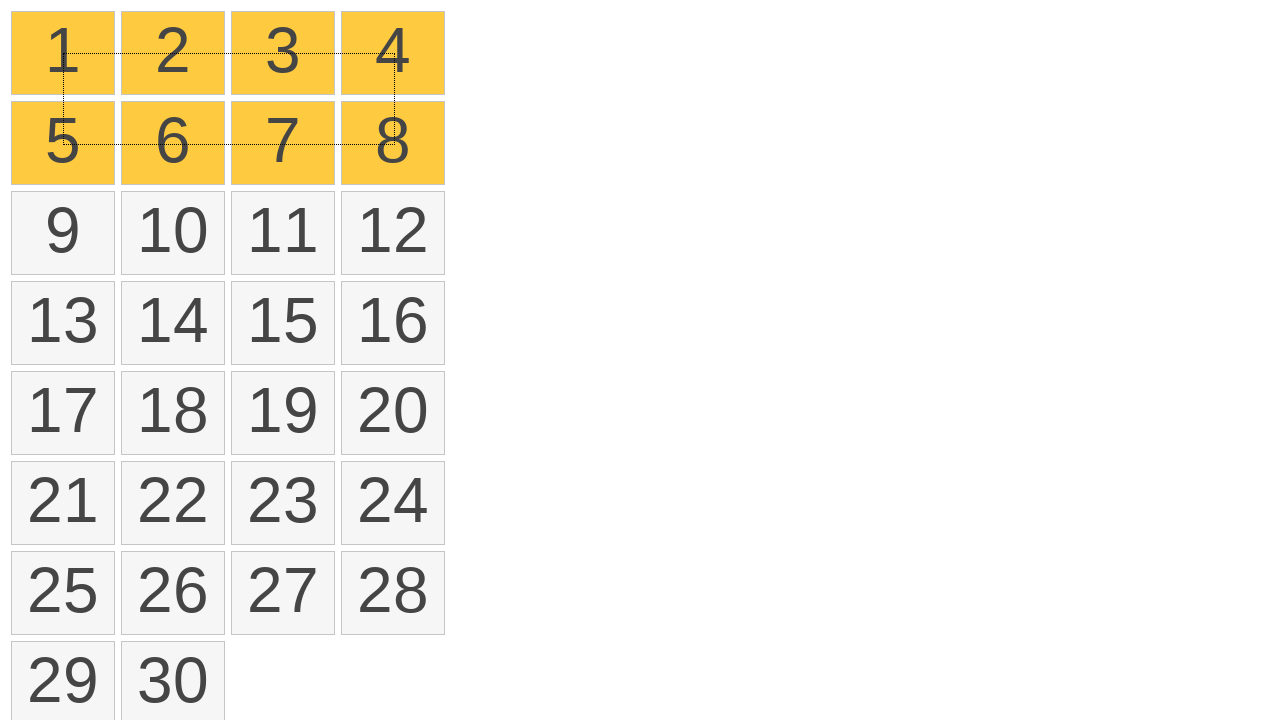

Released the mouse button to complete the drag selection at (393, 143)
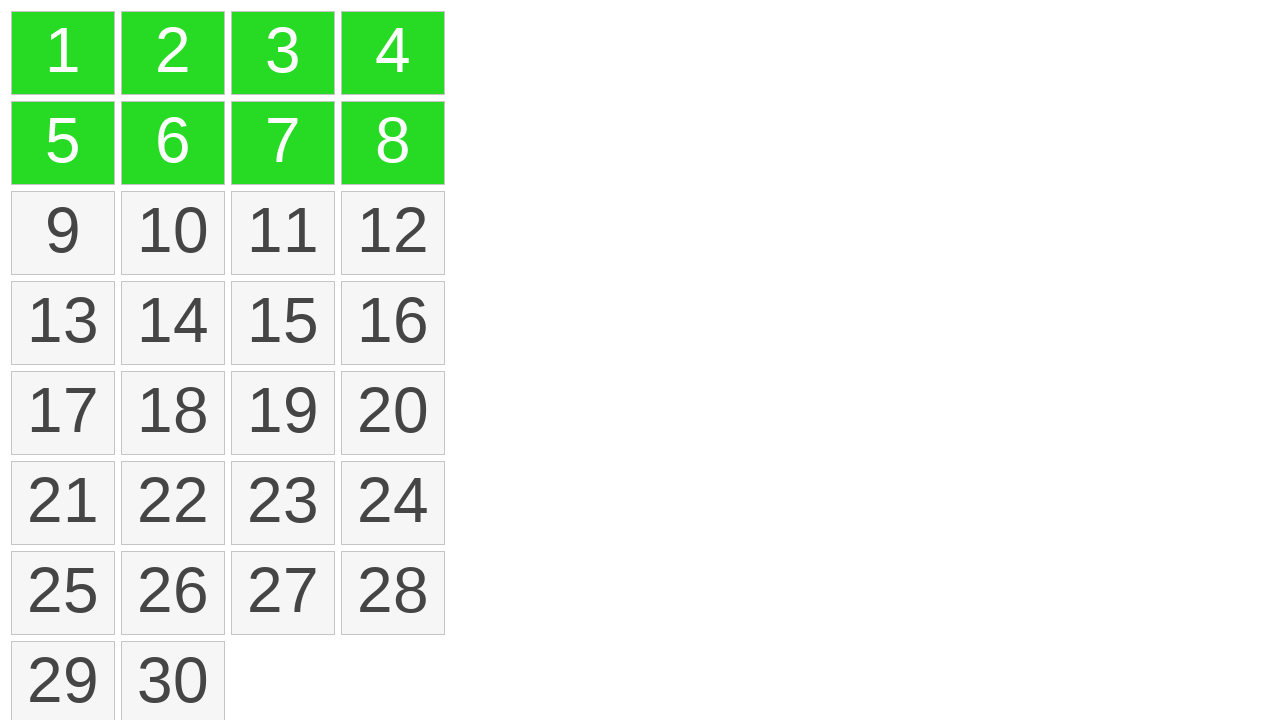

Located all selected items with ui-selected class
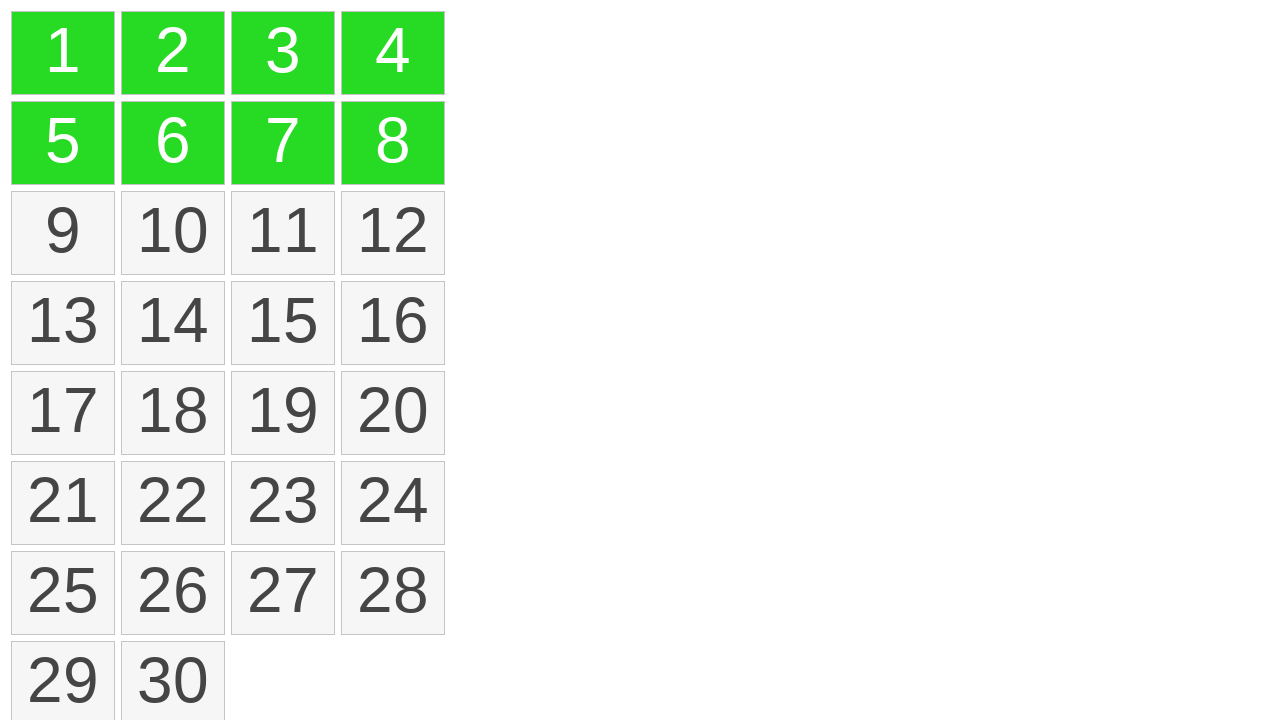

Verified that exactly 8 items are selected
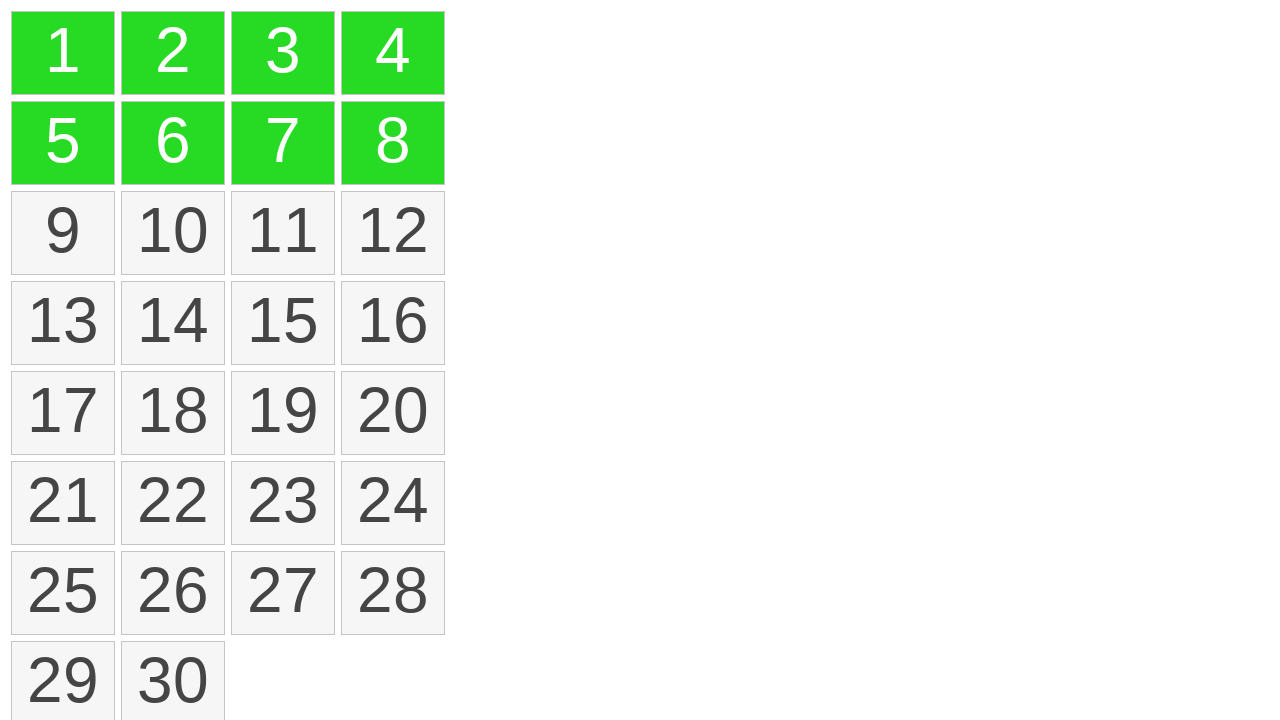

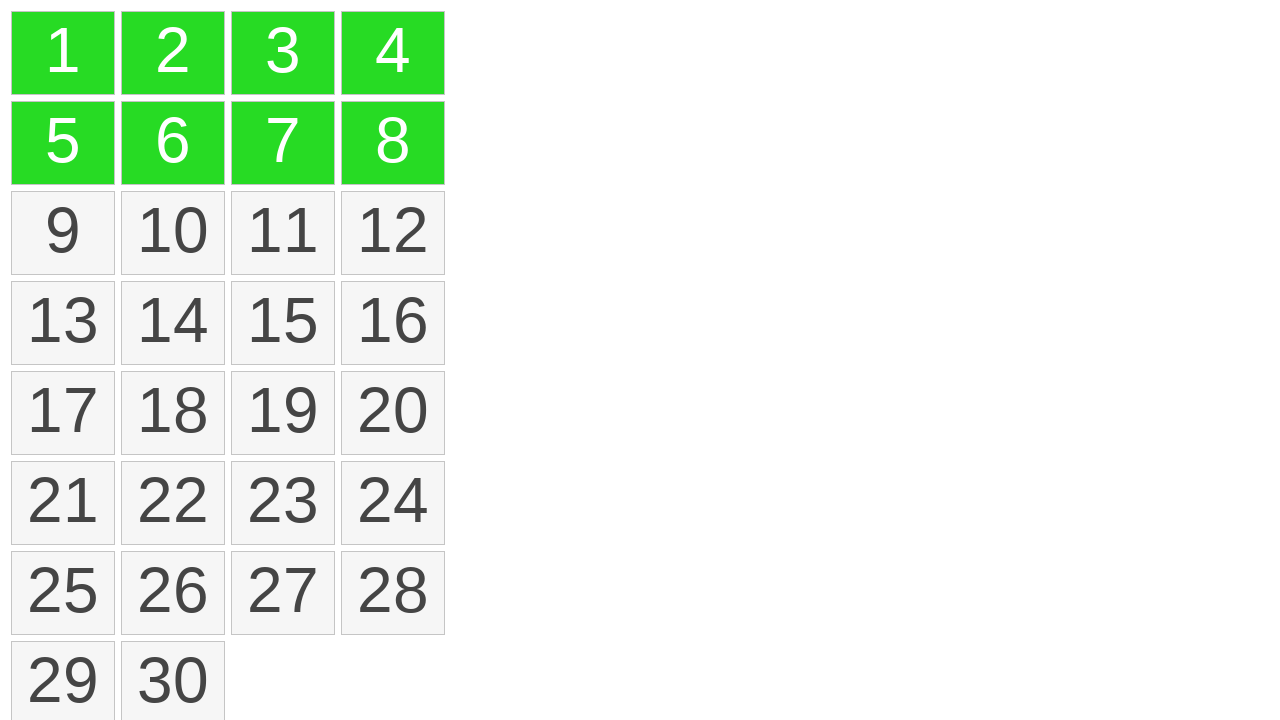